Tests the text-box form by filling all fields (name, email, current address, permanent address) and verifying the output

Starting URL: https://demoqa.com/text-box

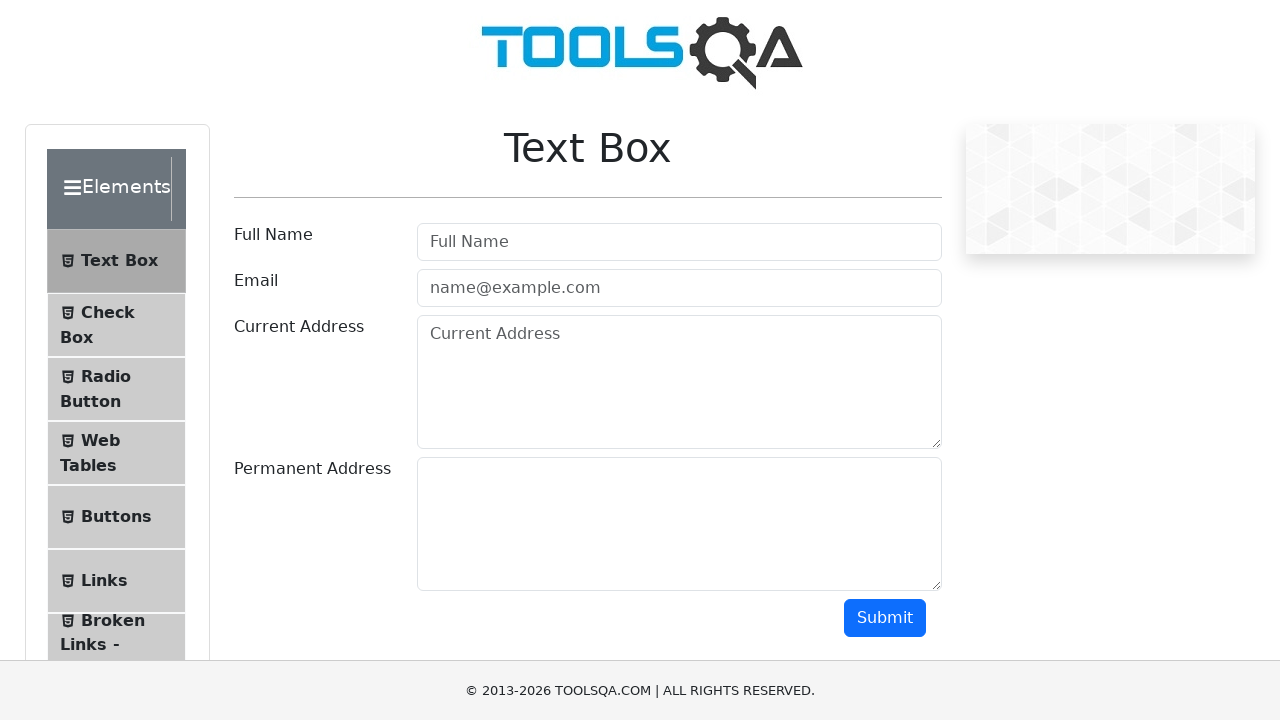

Filled full name field with 'Natalia' on input#userName
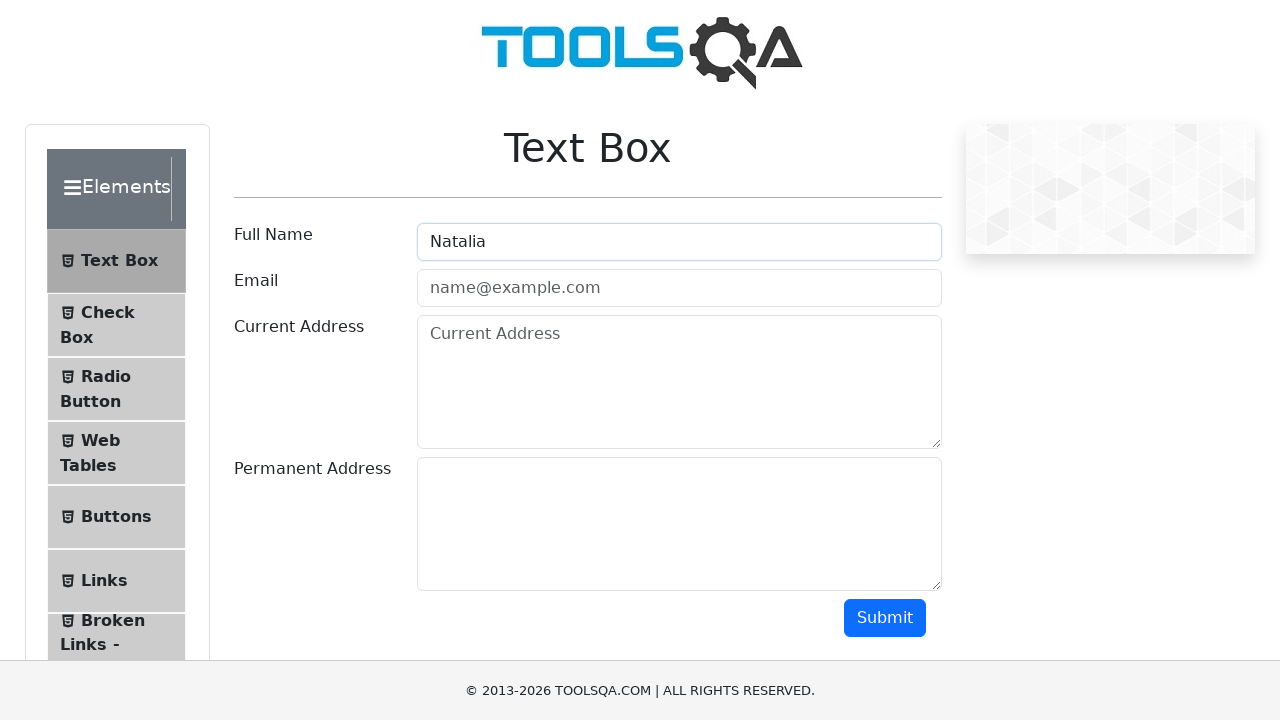

Filled email field with 'natalia@gmail.com' on input#userEmail
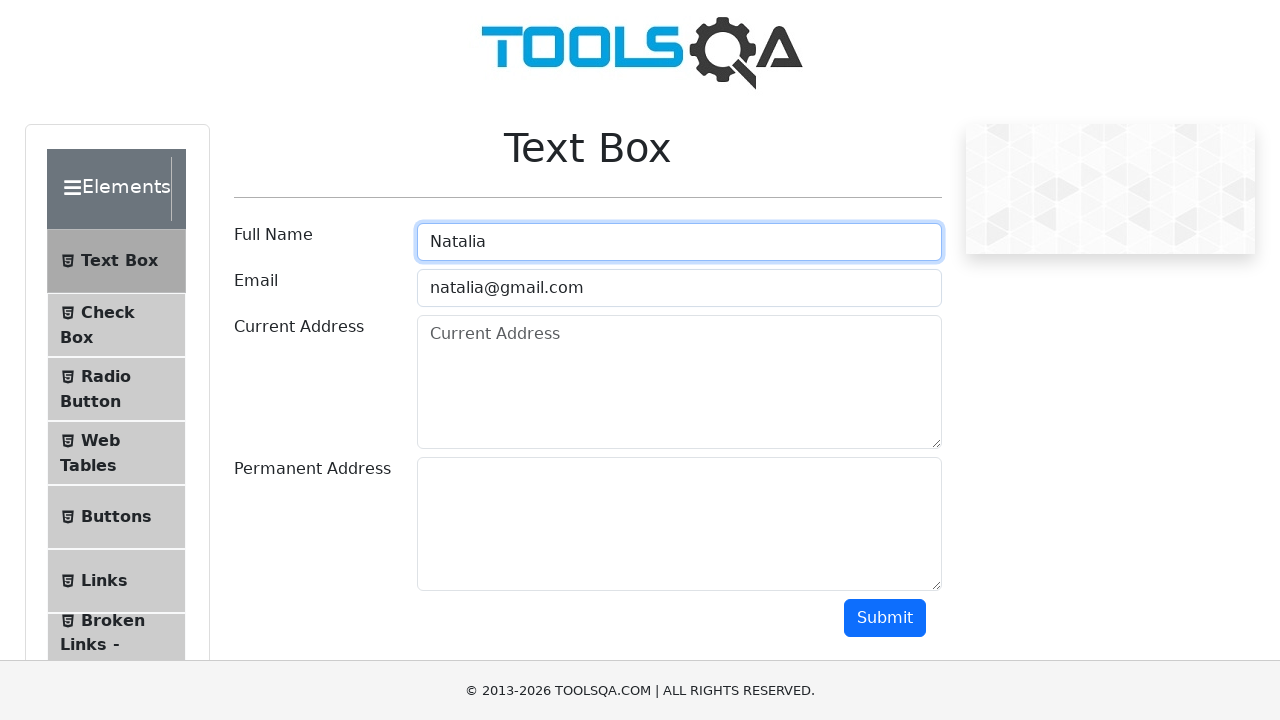

Filled current address field with 'Sciastlivaia' on textarea#currentAddress
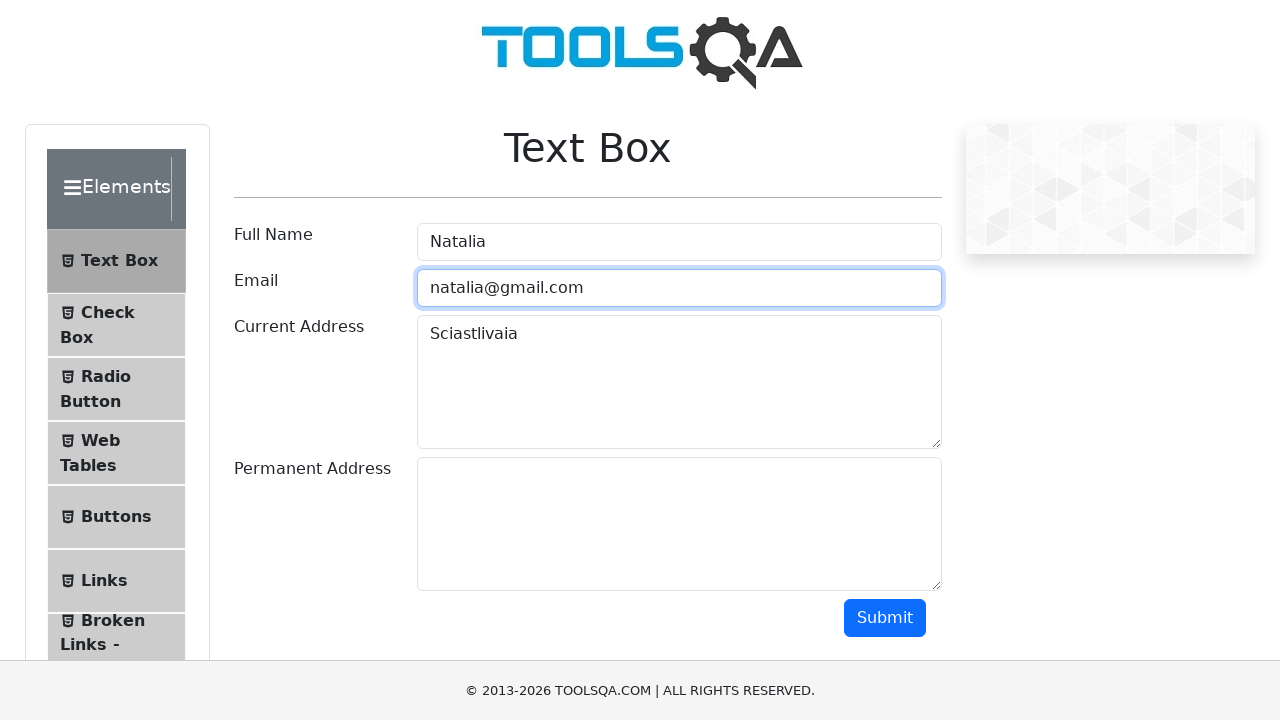

Filled permanent address field with 'Udacia' on textarea#permanentAddress
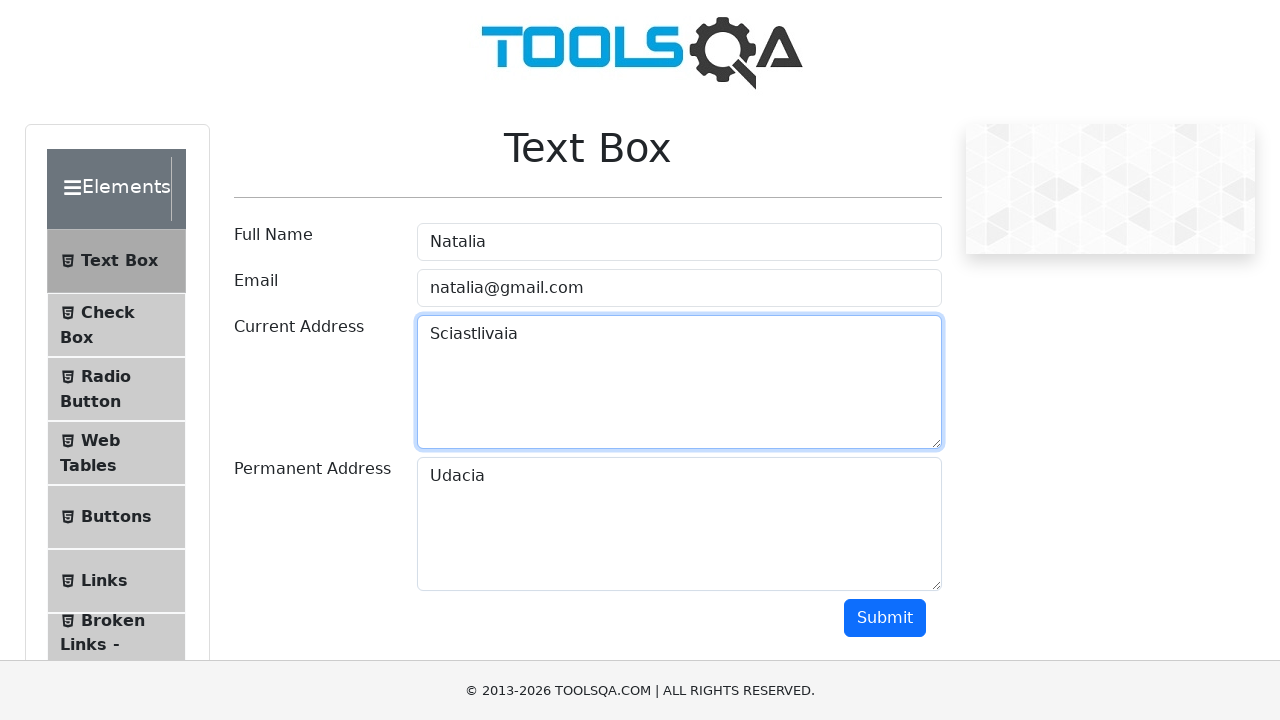

Clicked submit button to submit the text-box form at (885, 618) on button#submit
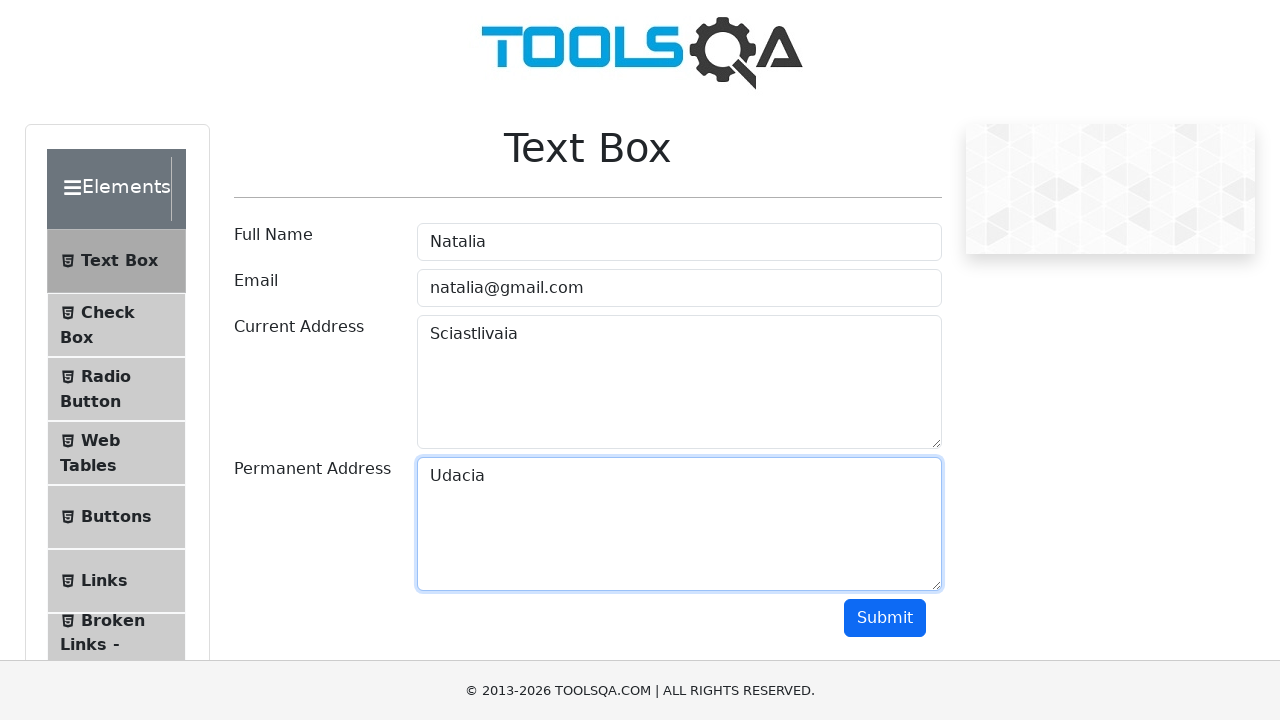

Form results output displayed successfully
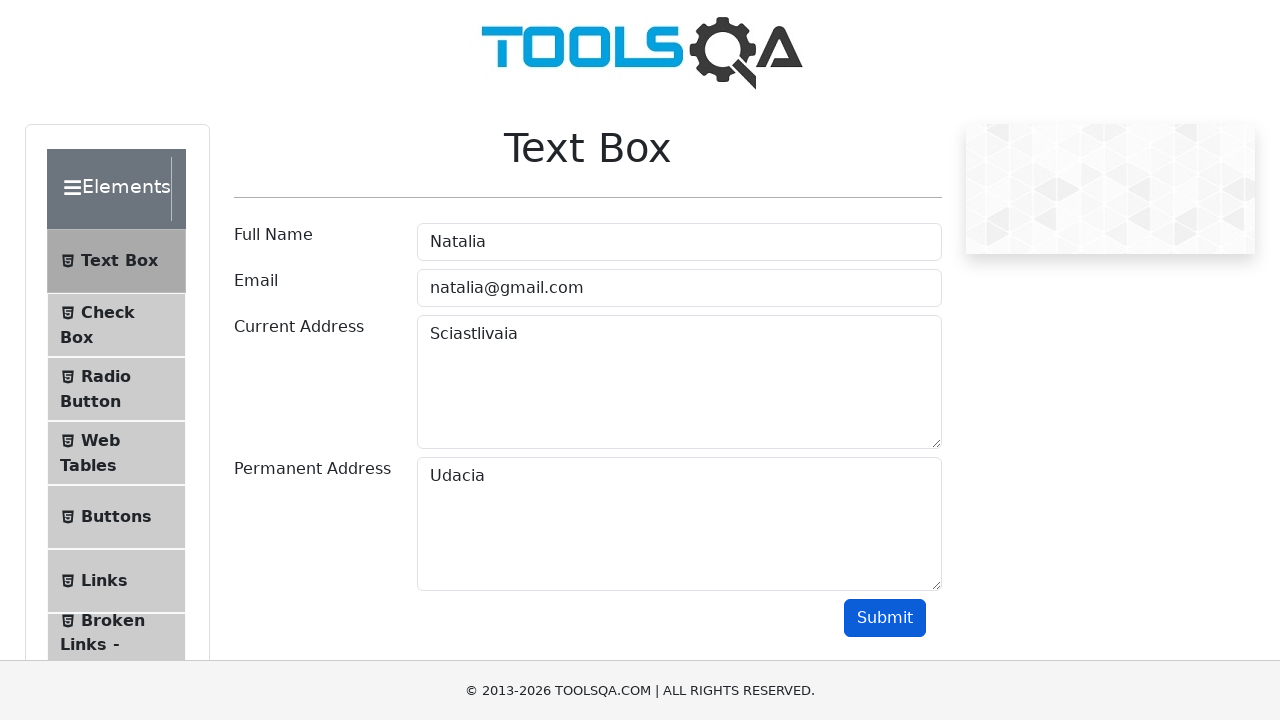

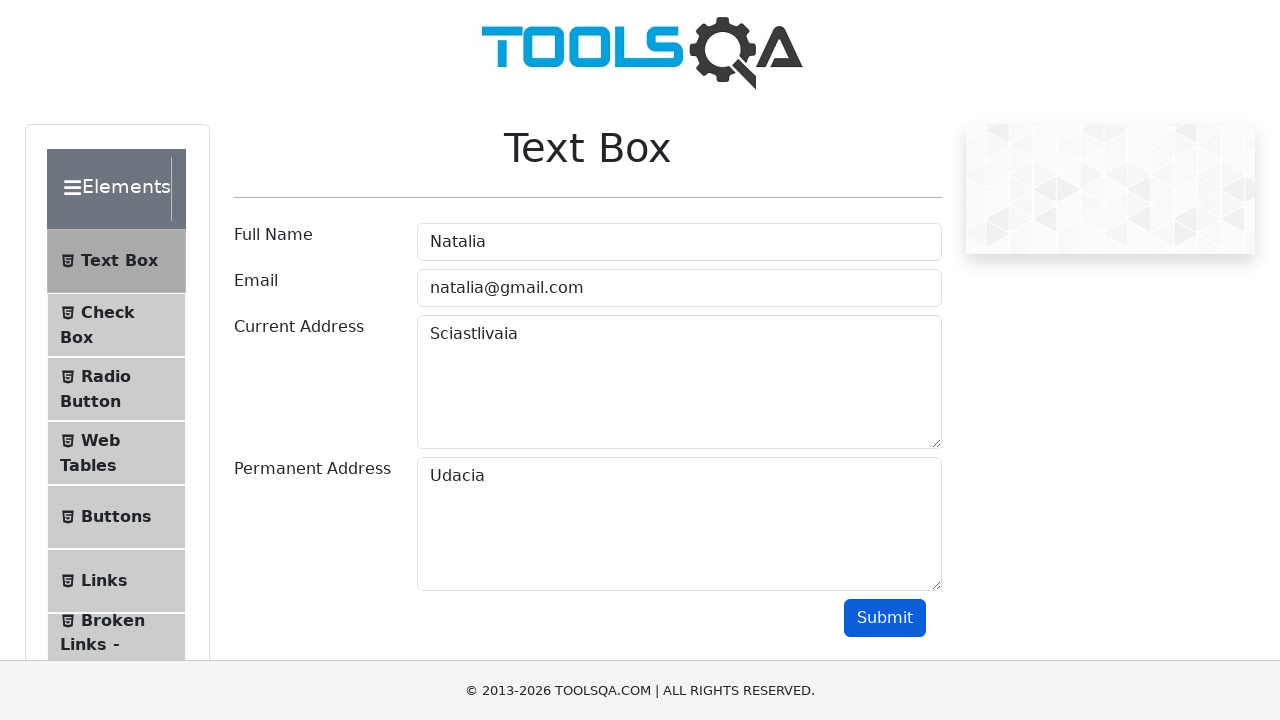